Navigates to a football statistics website, selects "All Matches" view, filters by Brazil country, and verifies match data is displayed in the table

Starting URL: https://www.adamchoi.co.uk/overs/detailed

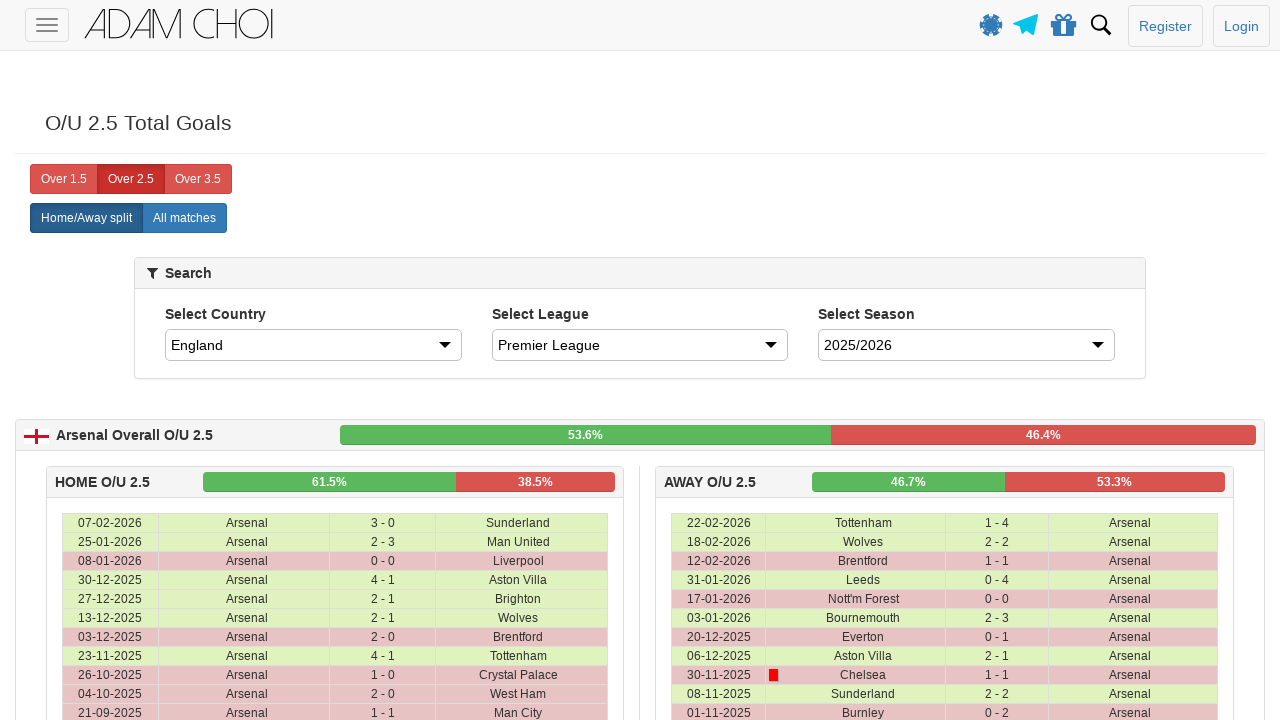

Clicked 'All Matches' button to show all matches at (184, 218) on xpath=//*[@id='page-wrapper']/div/home-away-selector/div/div/div/div/label[2]
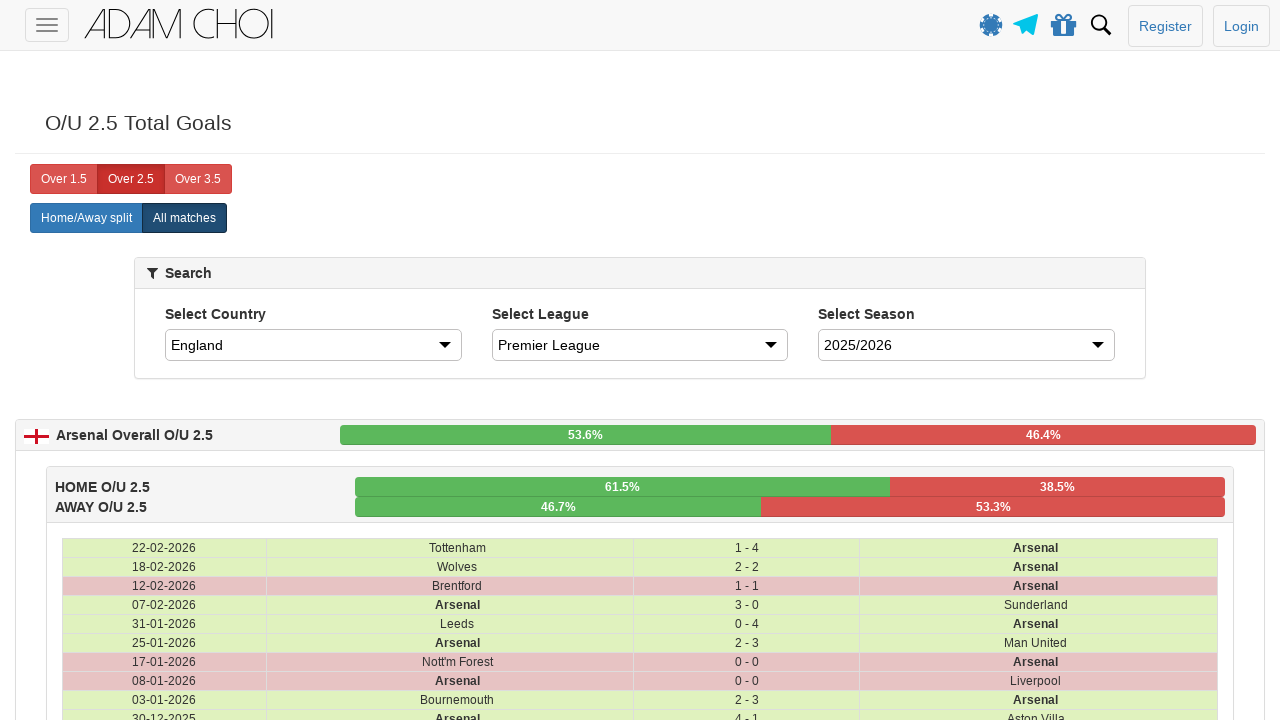

Selected Brazil from the country dropdown on #country
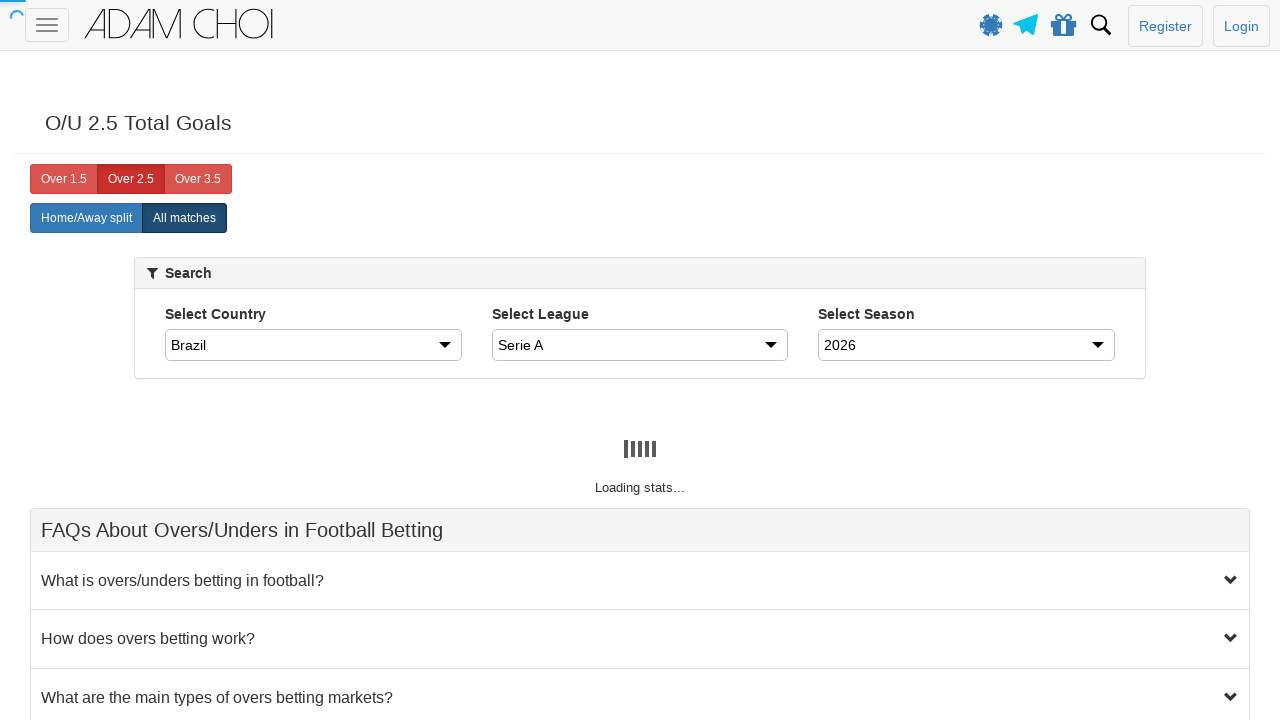

Waited for table data to load and become visible
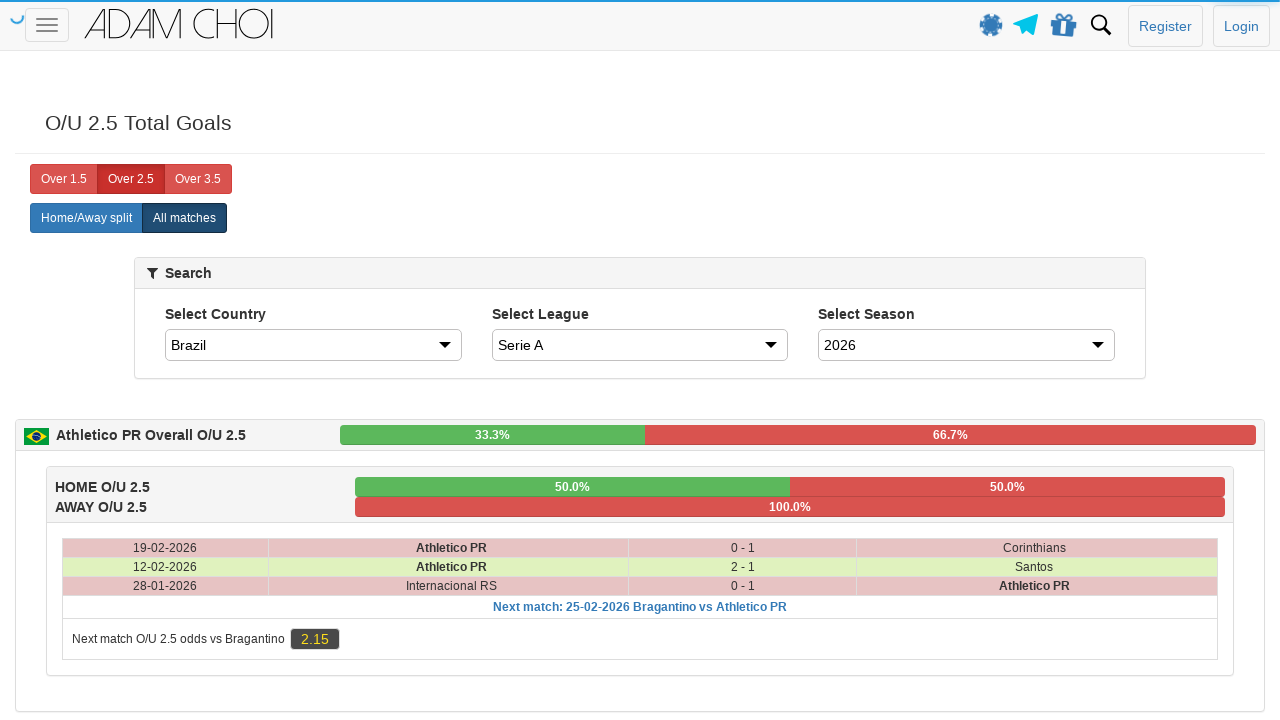

Located match data rows in the table
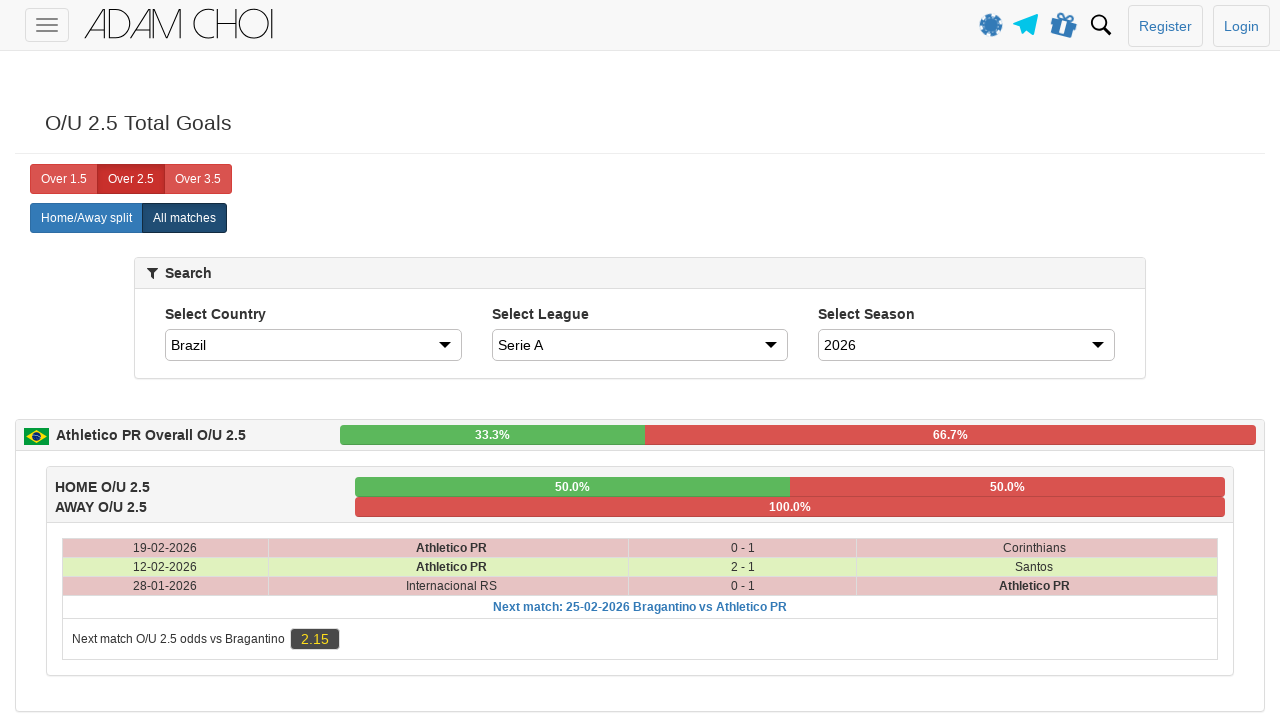

Verified that match data is displayed in the table
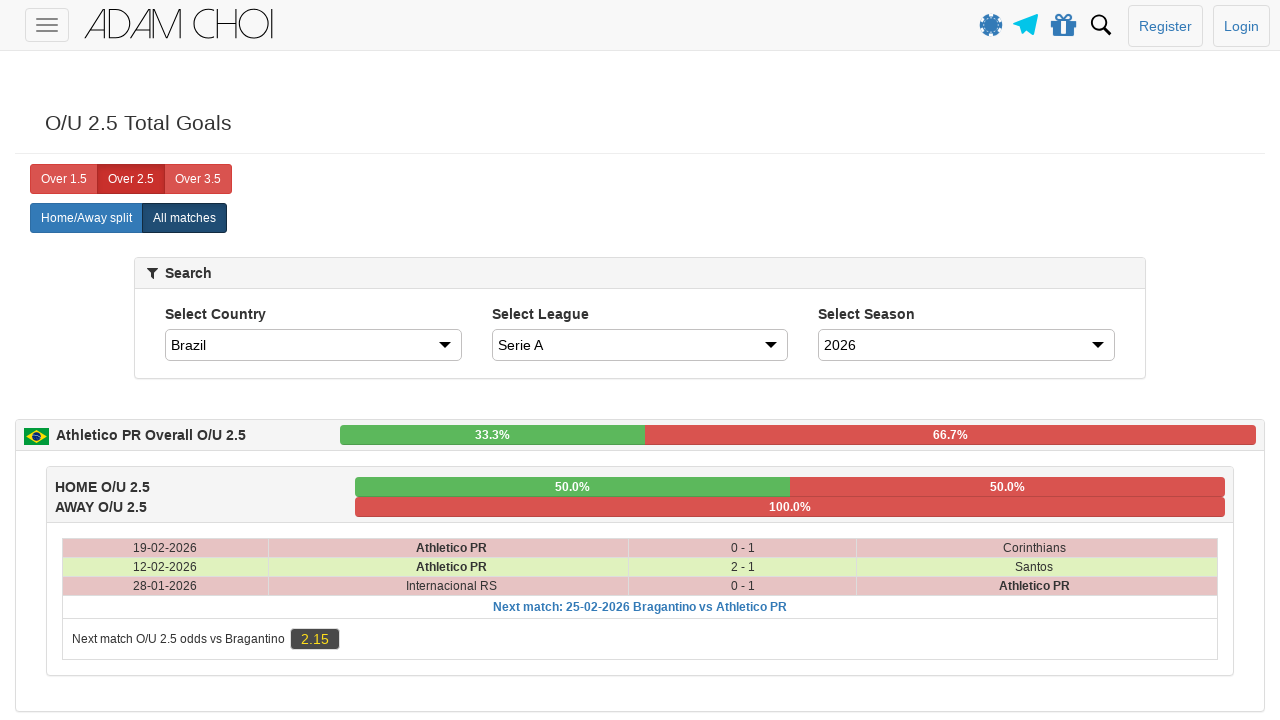

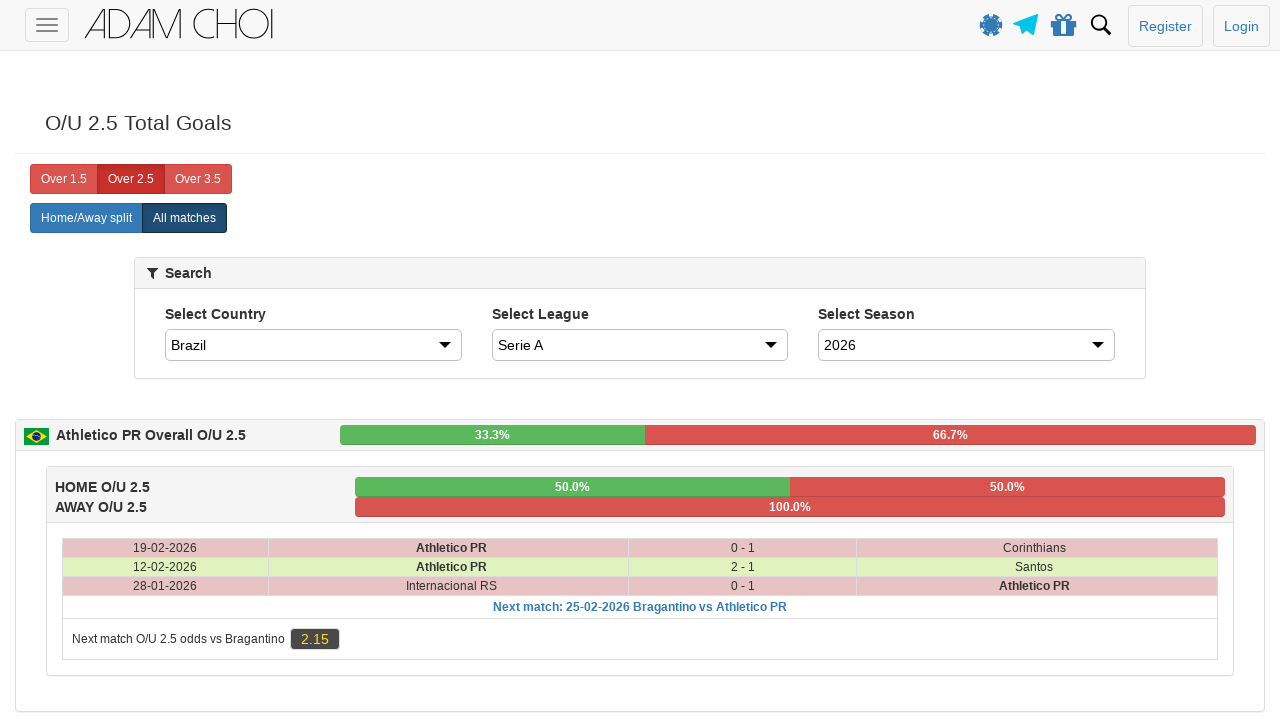